Navigates to Edureka website, clicks on Courses link, and performs keyboard navigation through the page elements

Starting URL: https://www.edureka.co/

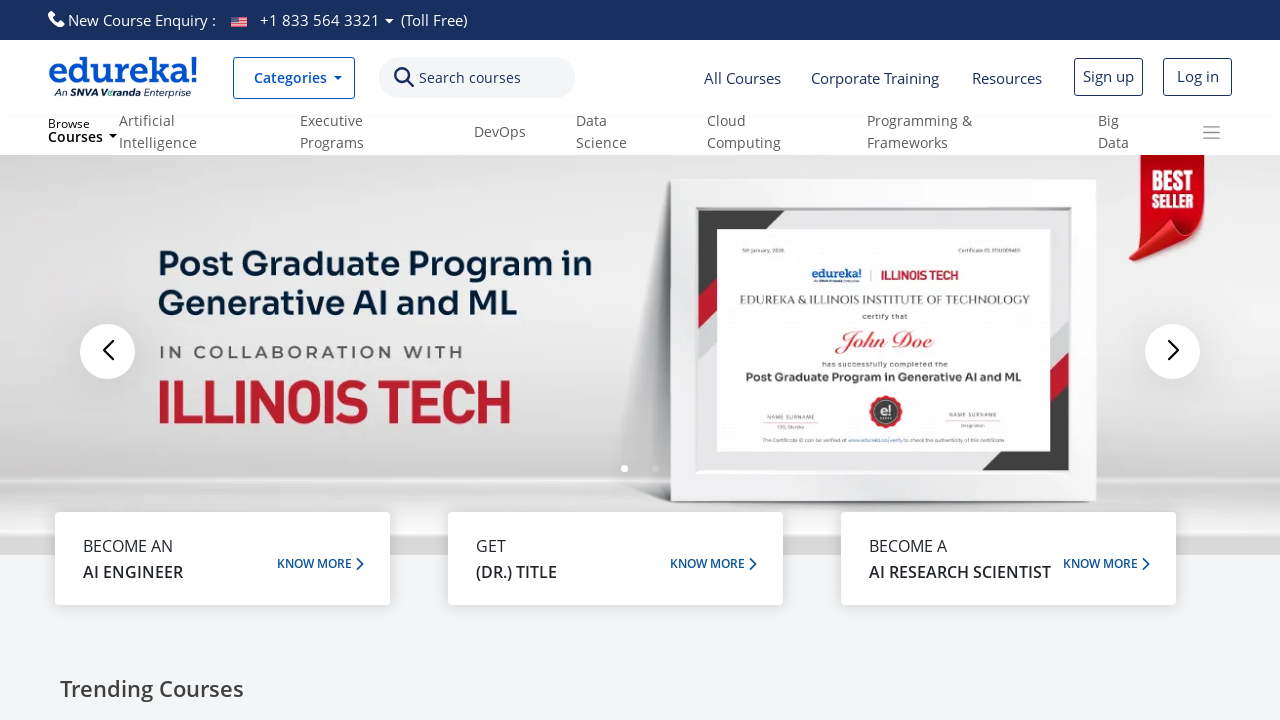

Navigated to Edureka website homepage
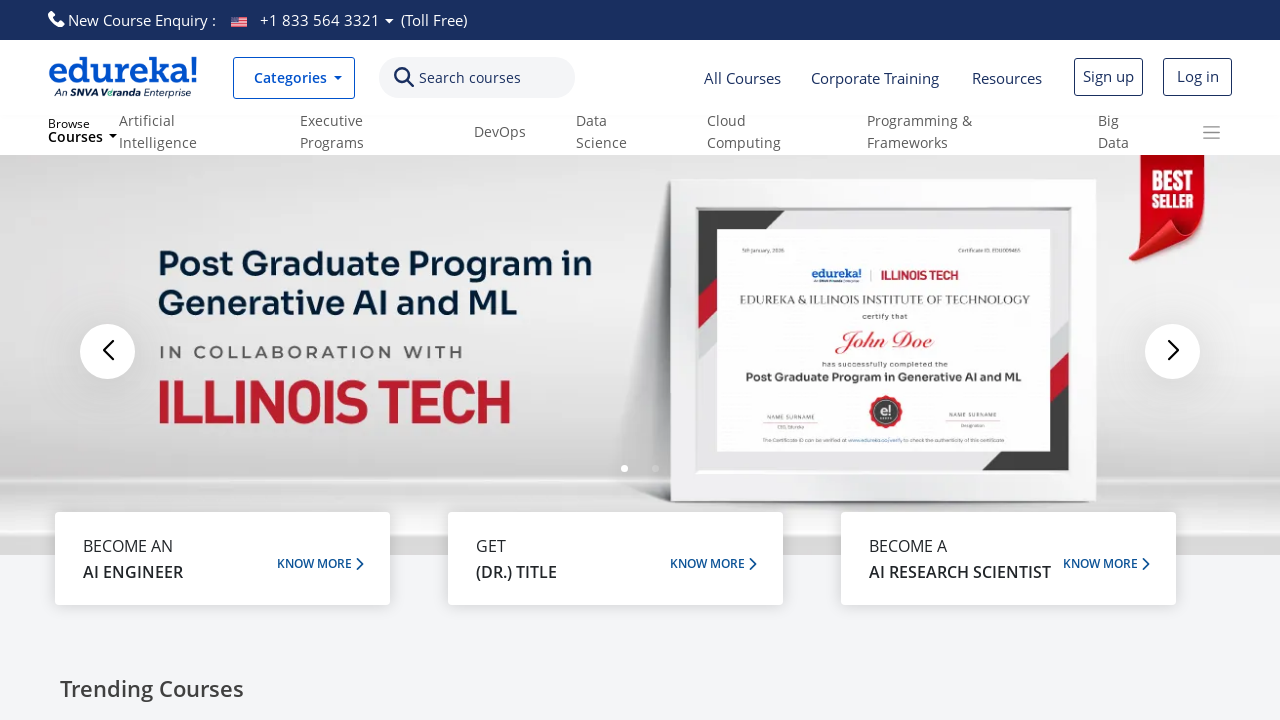

Clicked on Courses link at (470, 78) on text=Courses
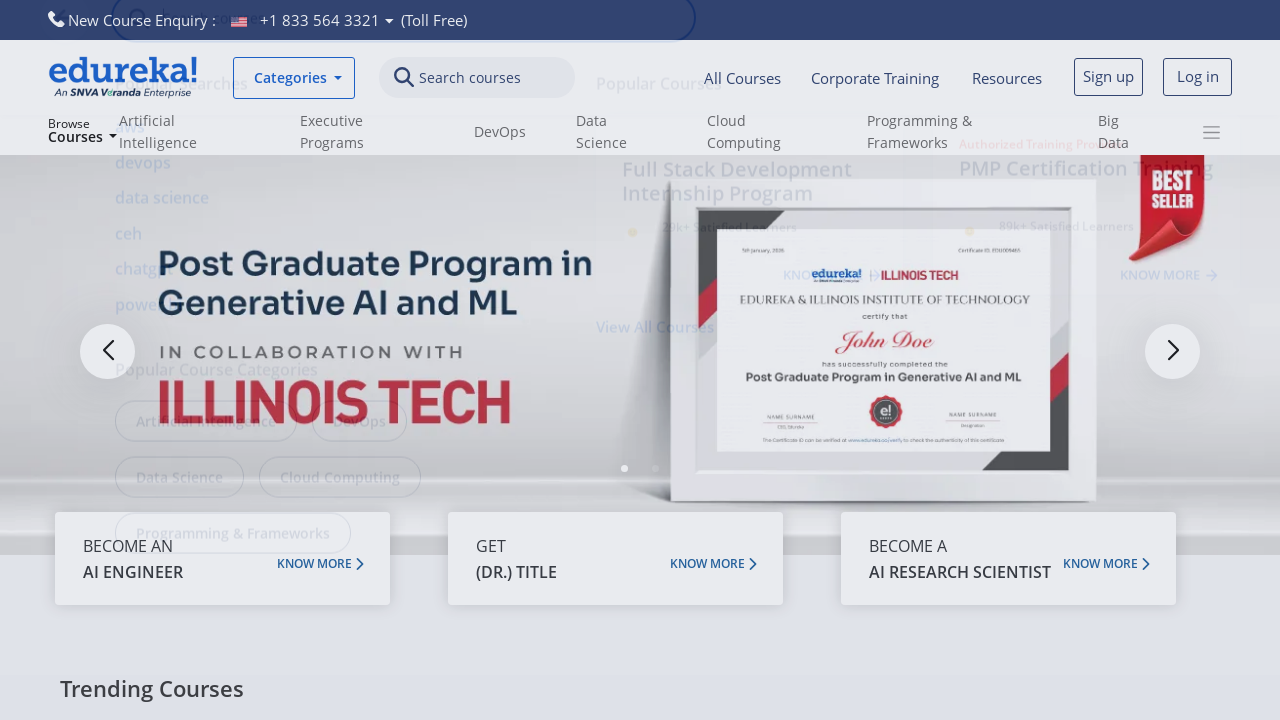

Waited for page to load (networkidle state)
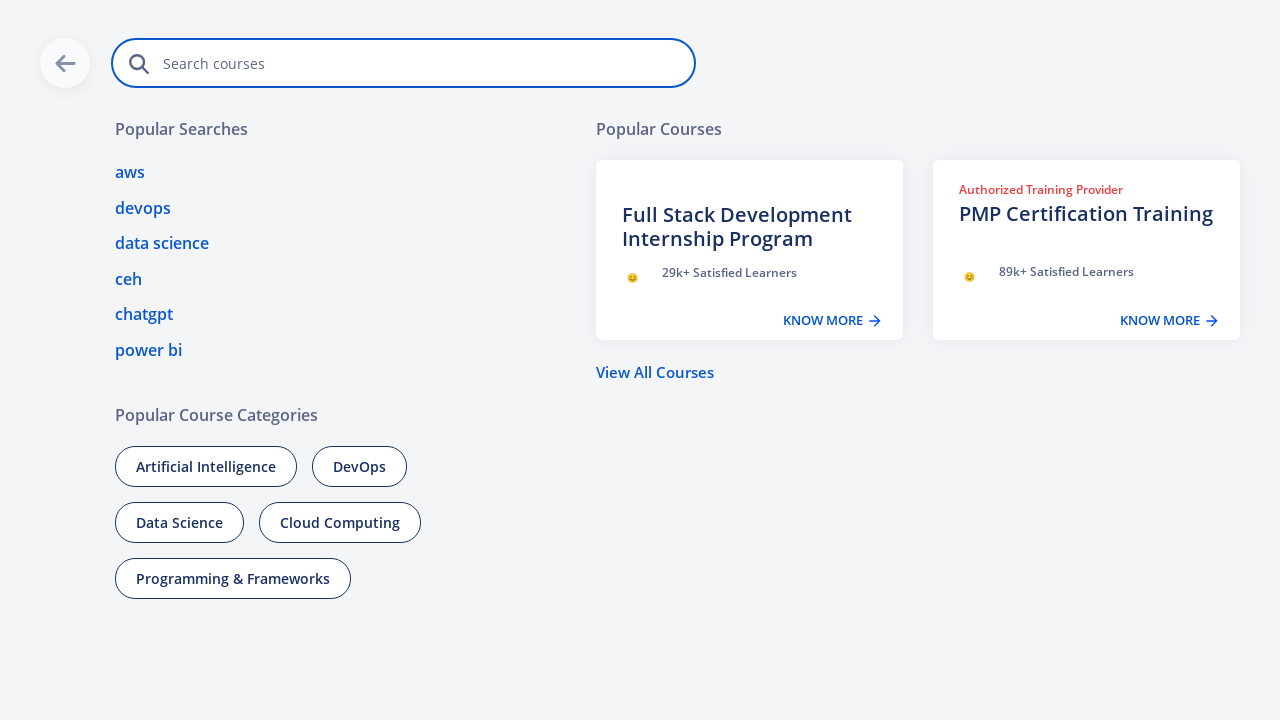

Pressed ArrowDown key for keyboard navigation
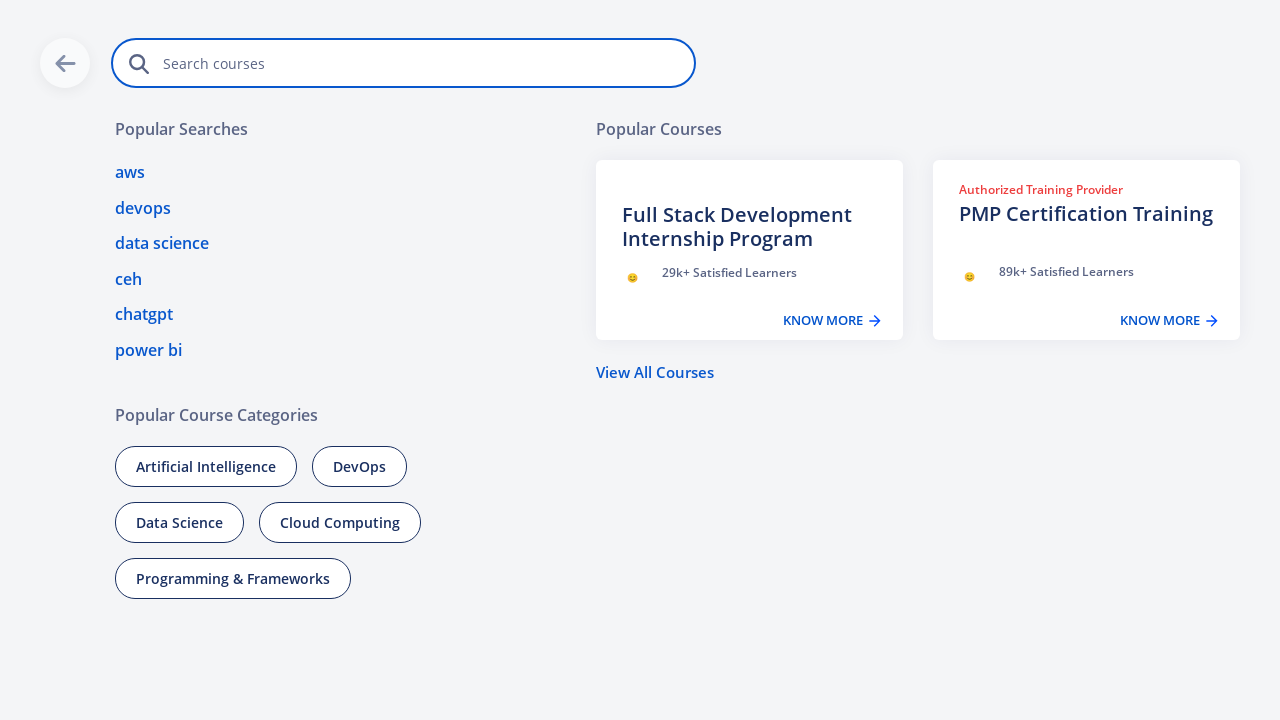

Pressed Tab key to navigate to next element
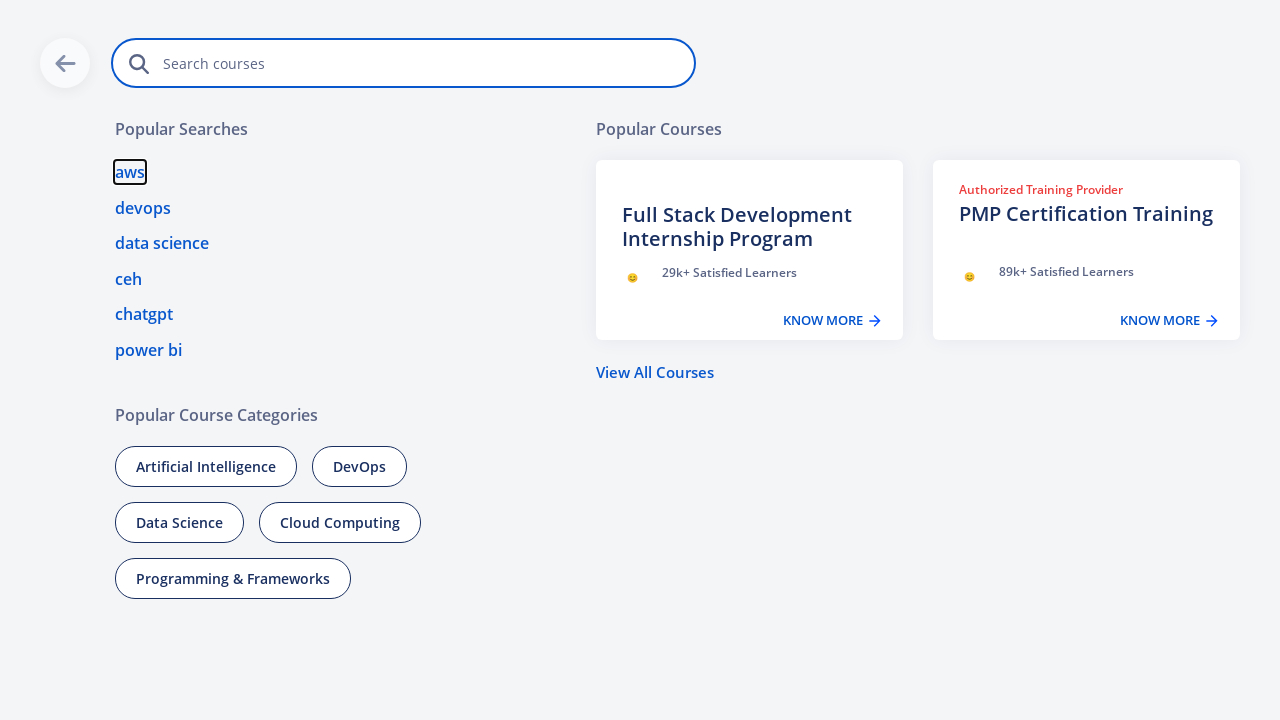

Pressed Tab key to navigate to next element
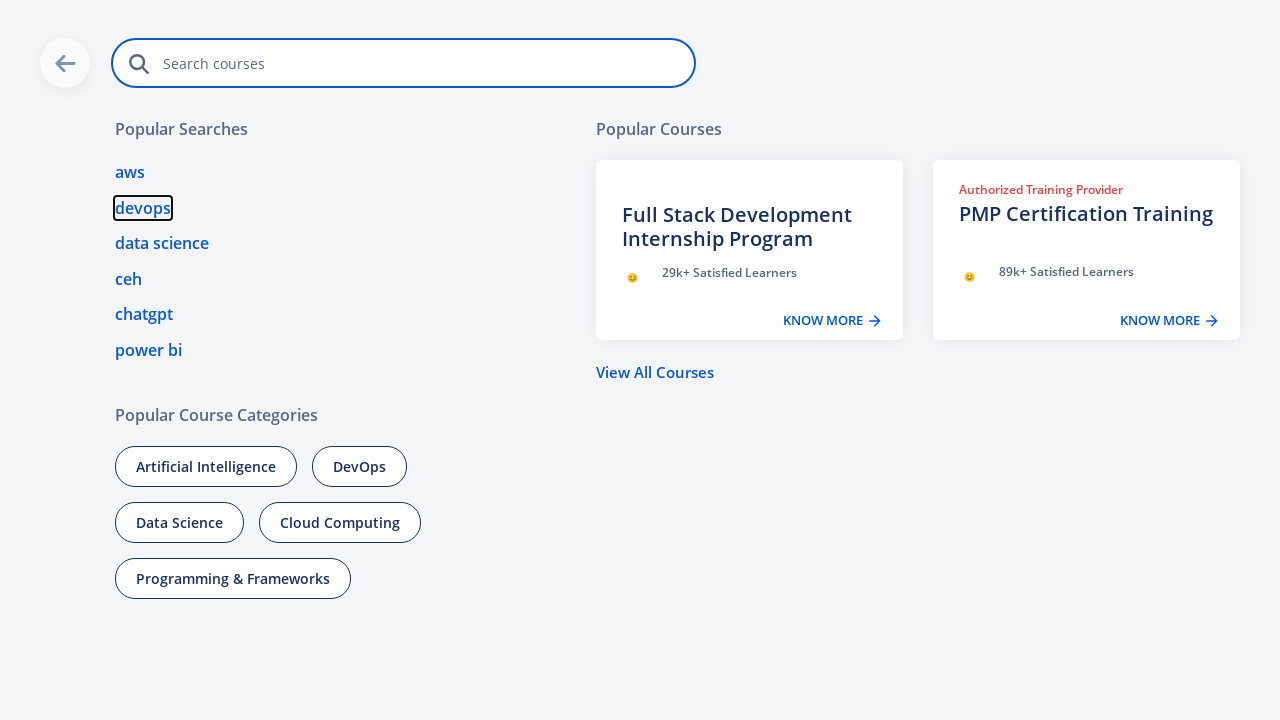

Pressed Tab key to navigate to next element
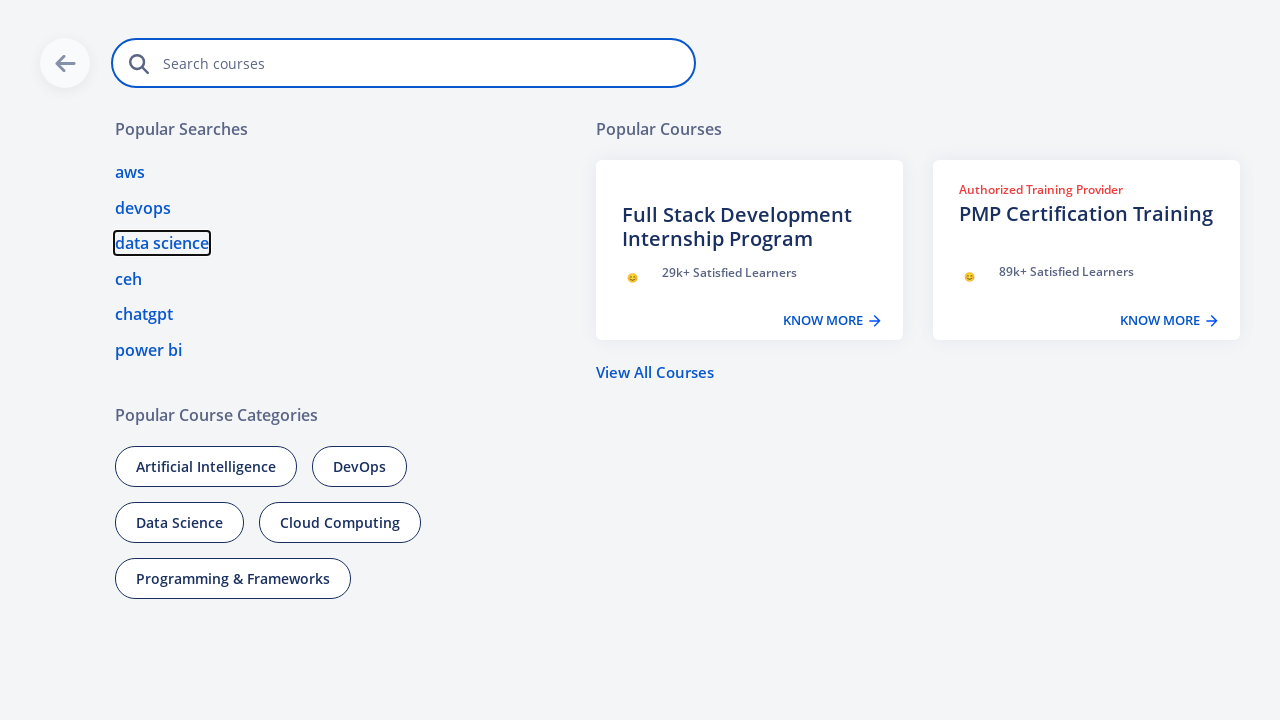

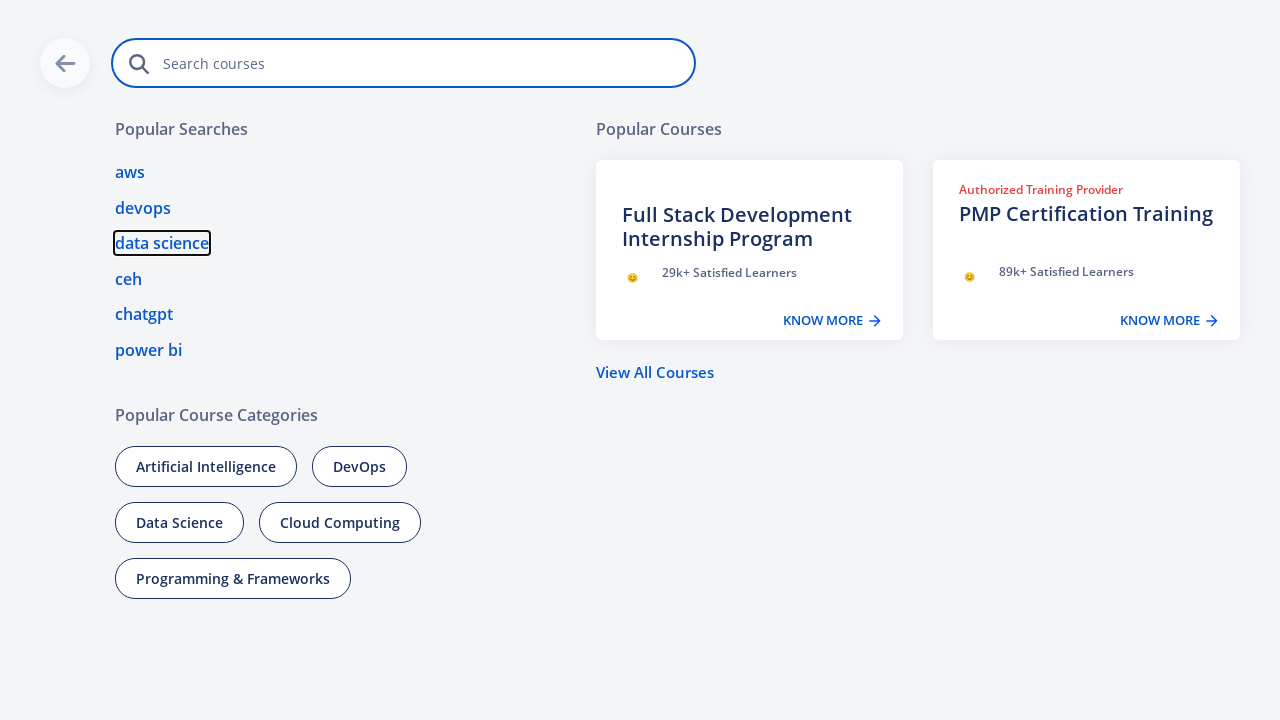